Tests handling of JavaScript confirm dialog by clicking the confirm button and dismissing it

Starting URL: https://the-internet.herokuapp.com/javascript_alerts

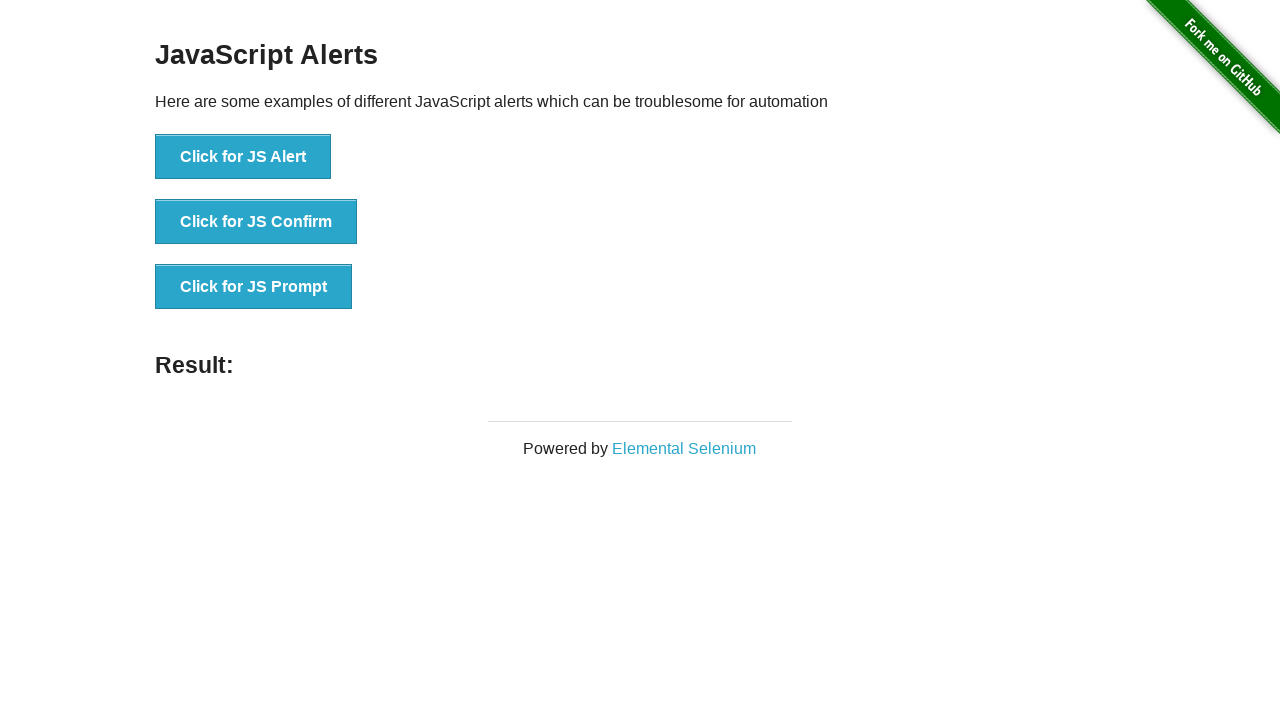

Set up dialog handler to dismiss confirm dialogs
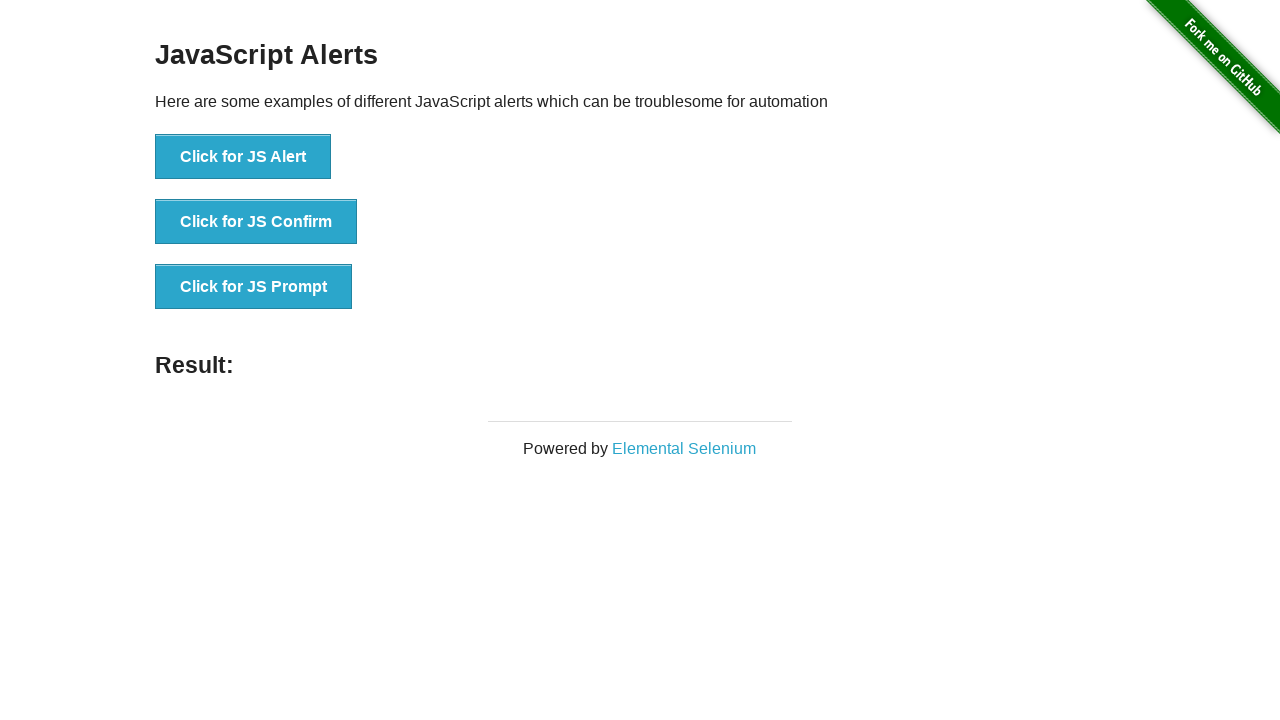

Clicked button to trigger JavaScript confirm dialog at (256, 222) on xpath=//button[@onclick='jsConfirm()']
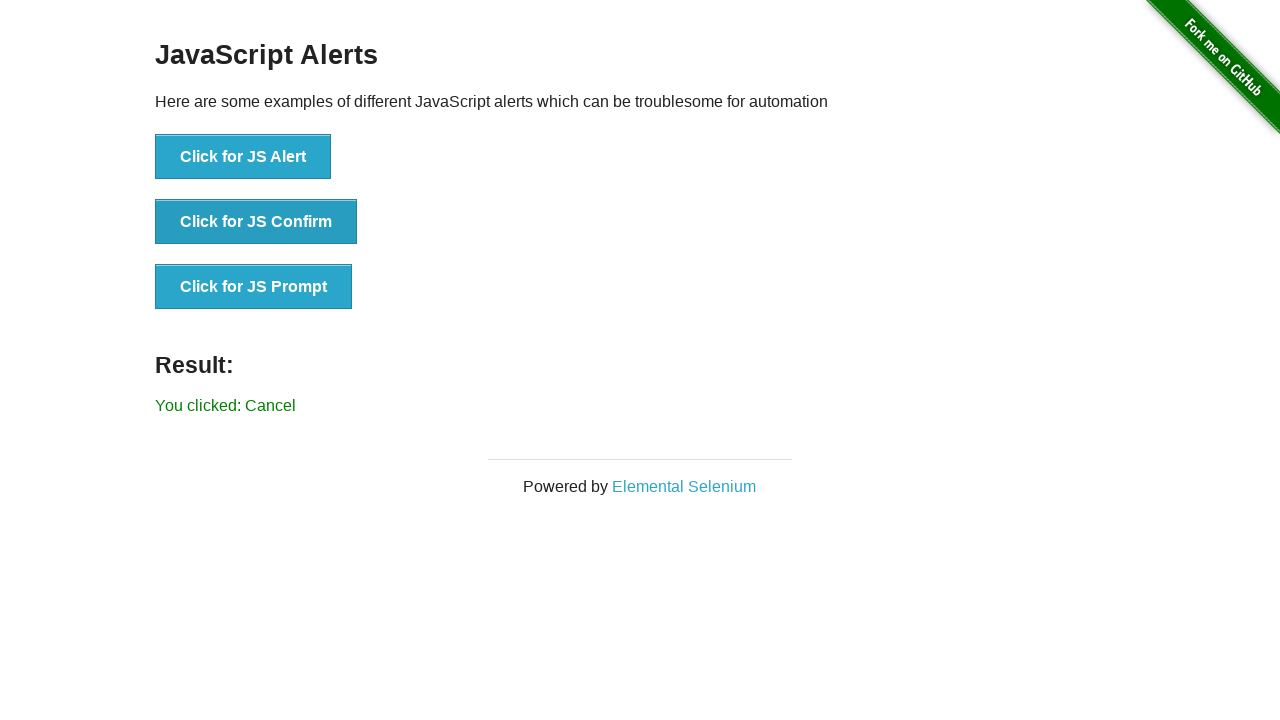

Verified result text shows 'You clicked: Cancel'
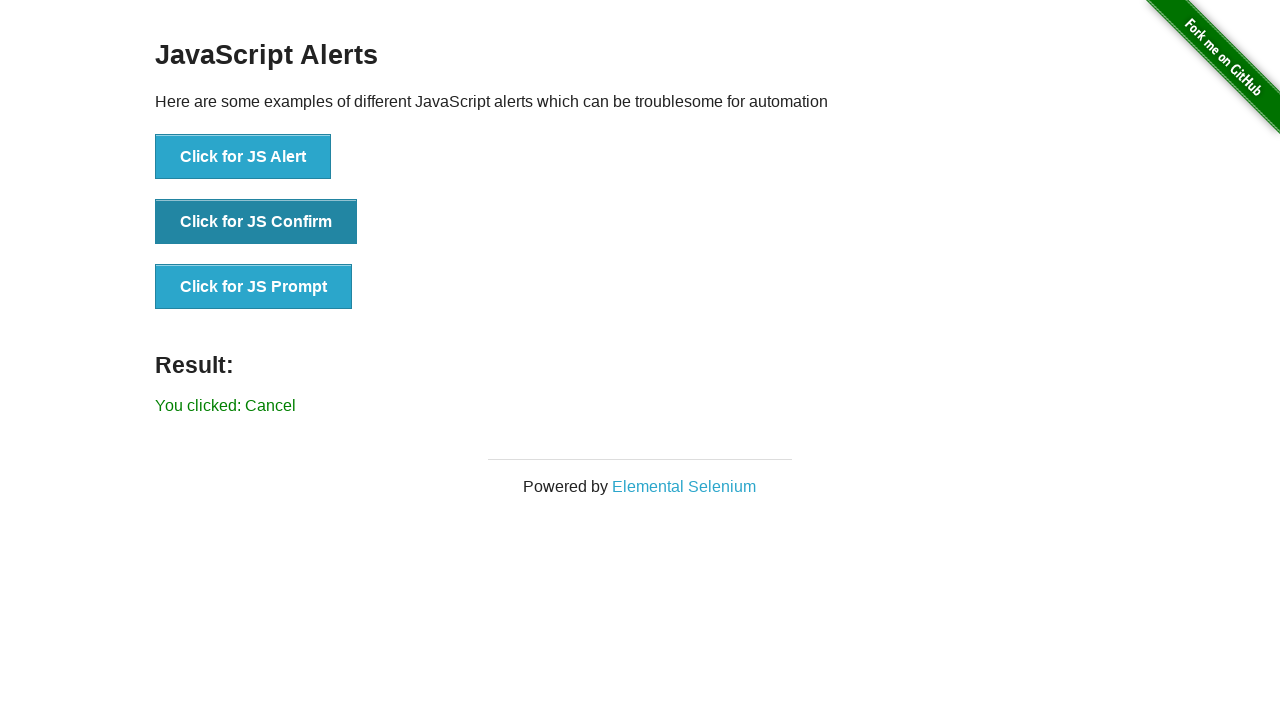

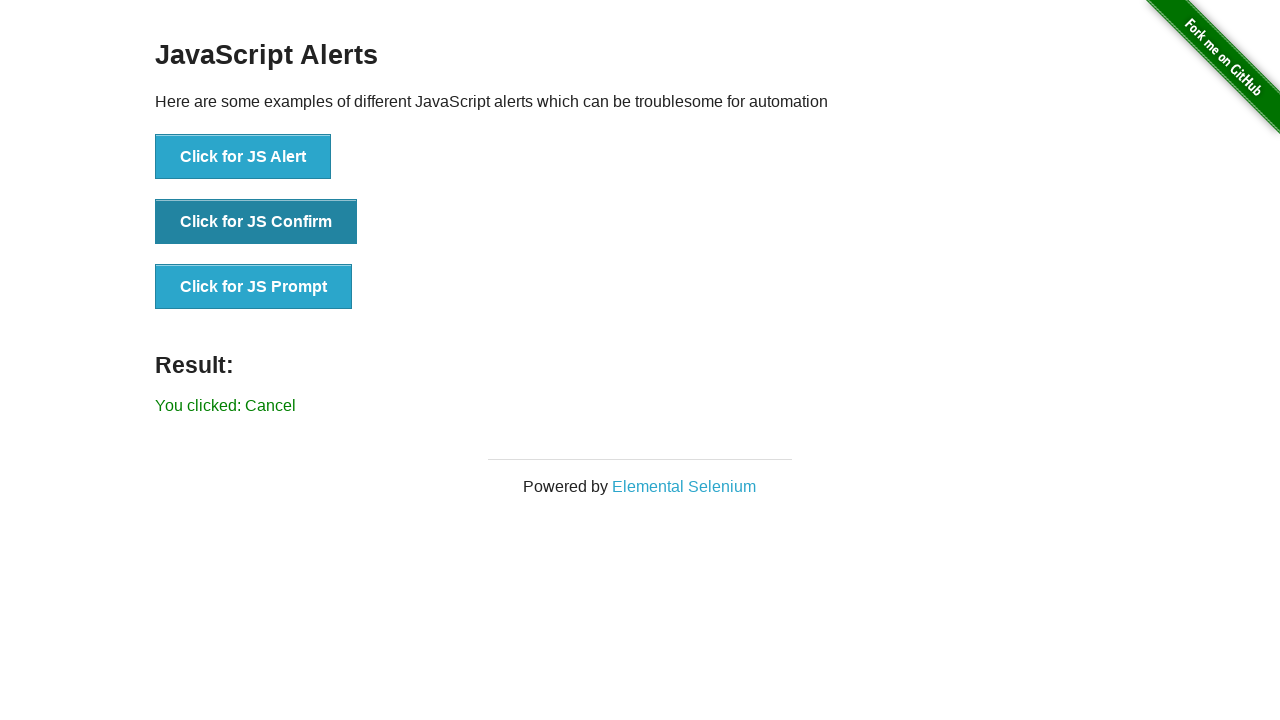